Loads the main page and verifies that the title is "Index Page"

Starting URL: https://jdi-framework.github.io/tests/

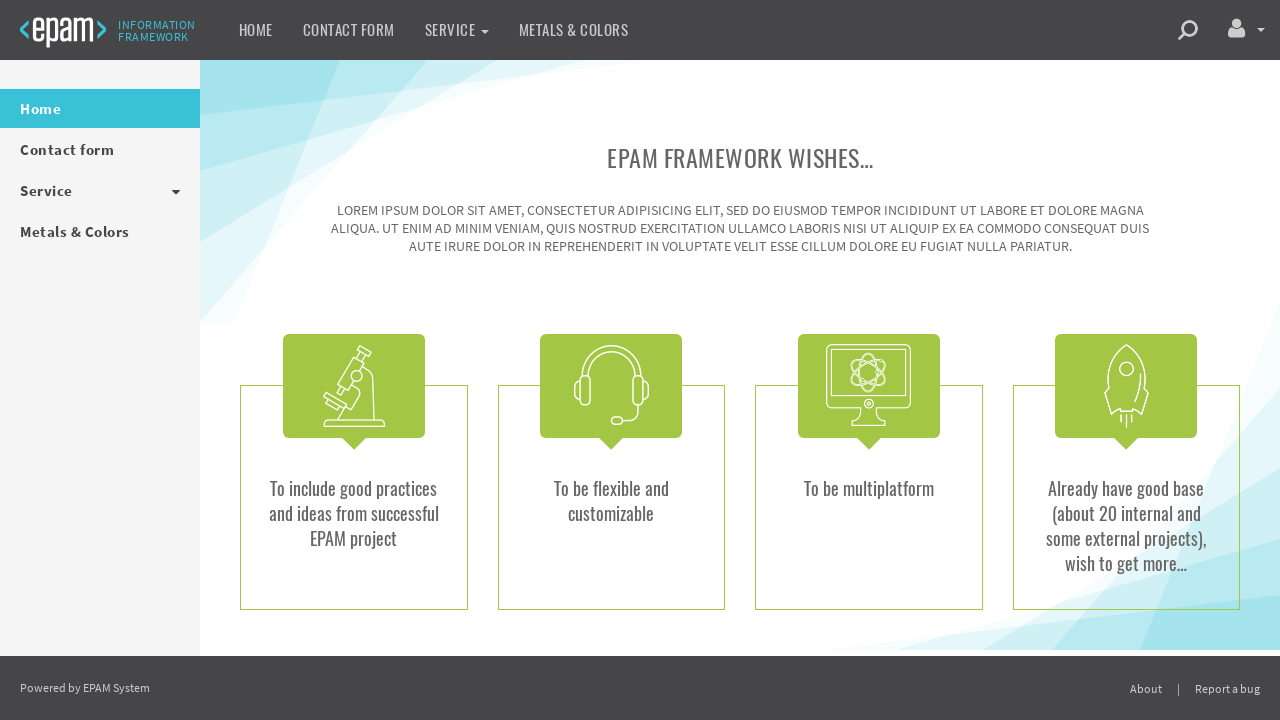

Navigated to main page at https://jdi-framework.github.io/tests/
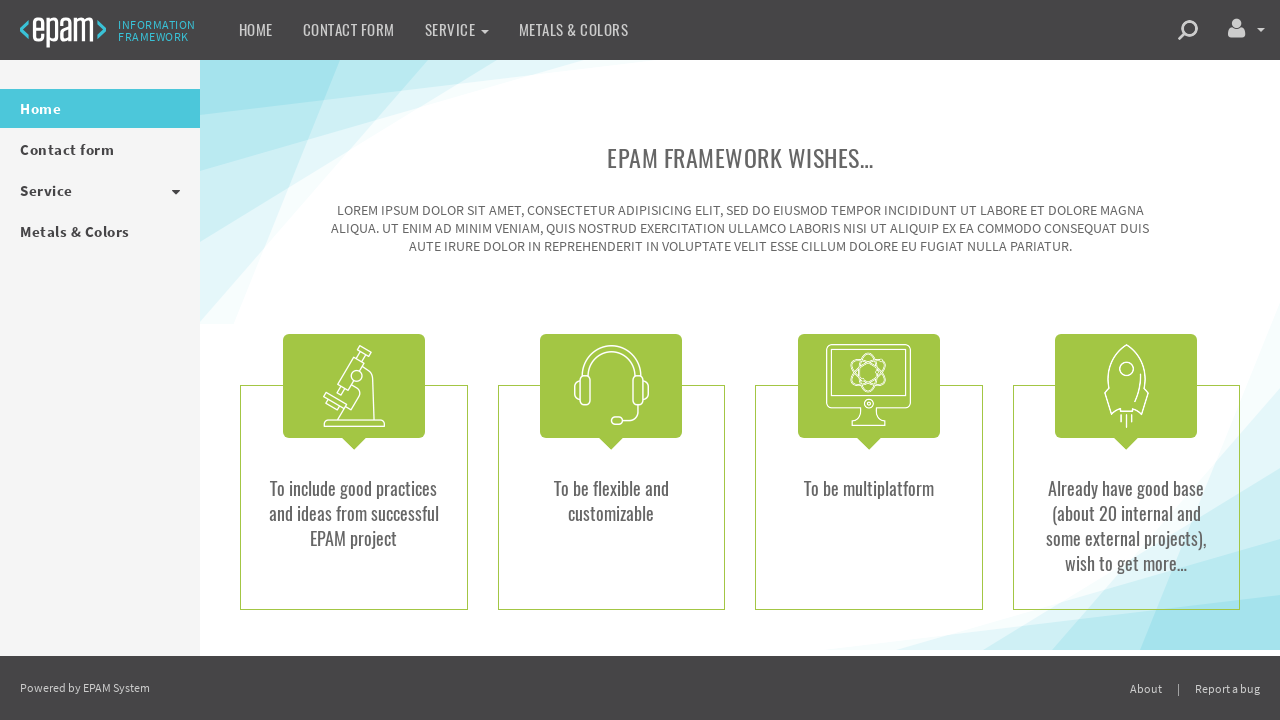

Verified page title is 'Index Page'
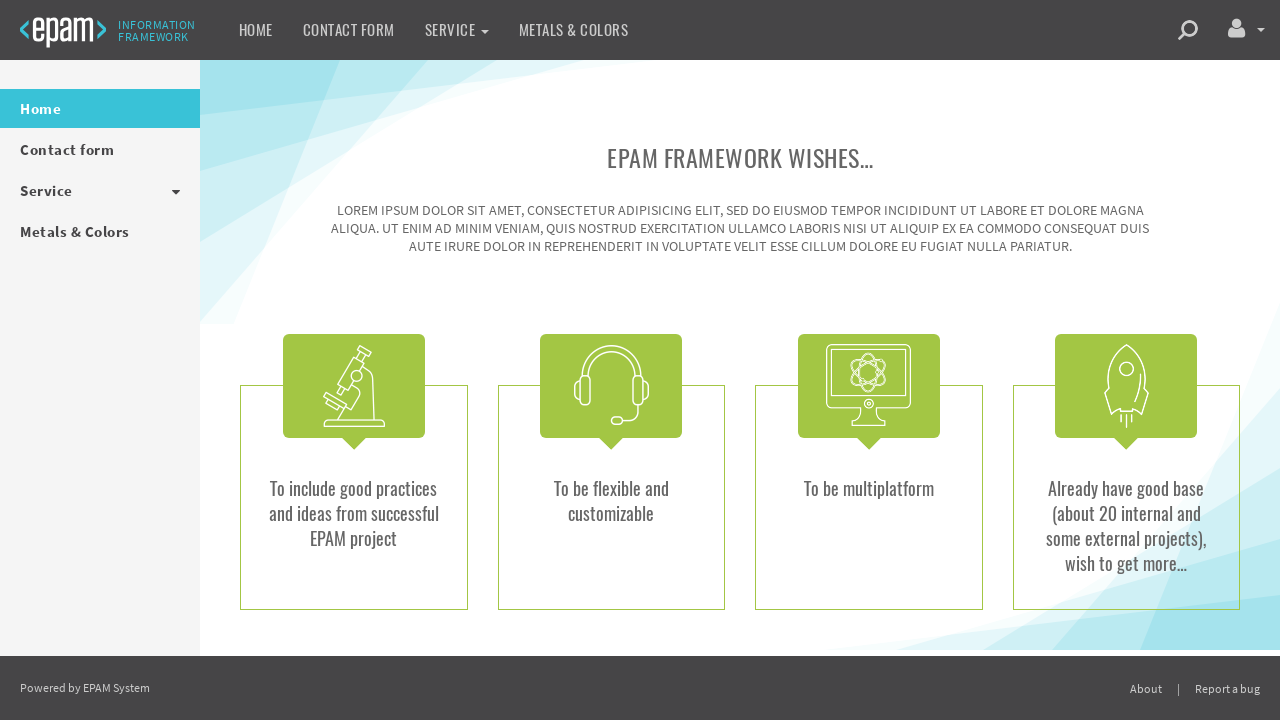

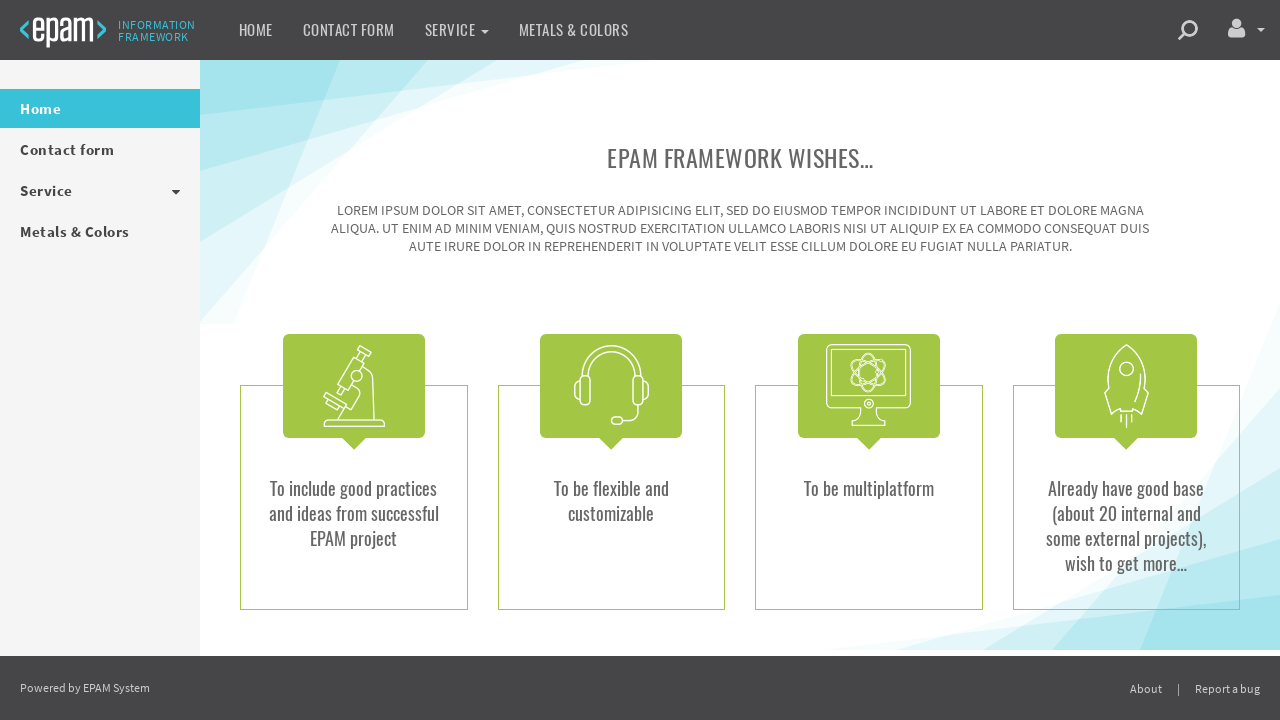